Tests that the login practice page loads successfully by navigating to it and waiting for the page to be ready. This is a basic page load verification test.

Starting URL: https://rahulshettyacademy.com/loginpagePractise/

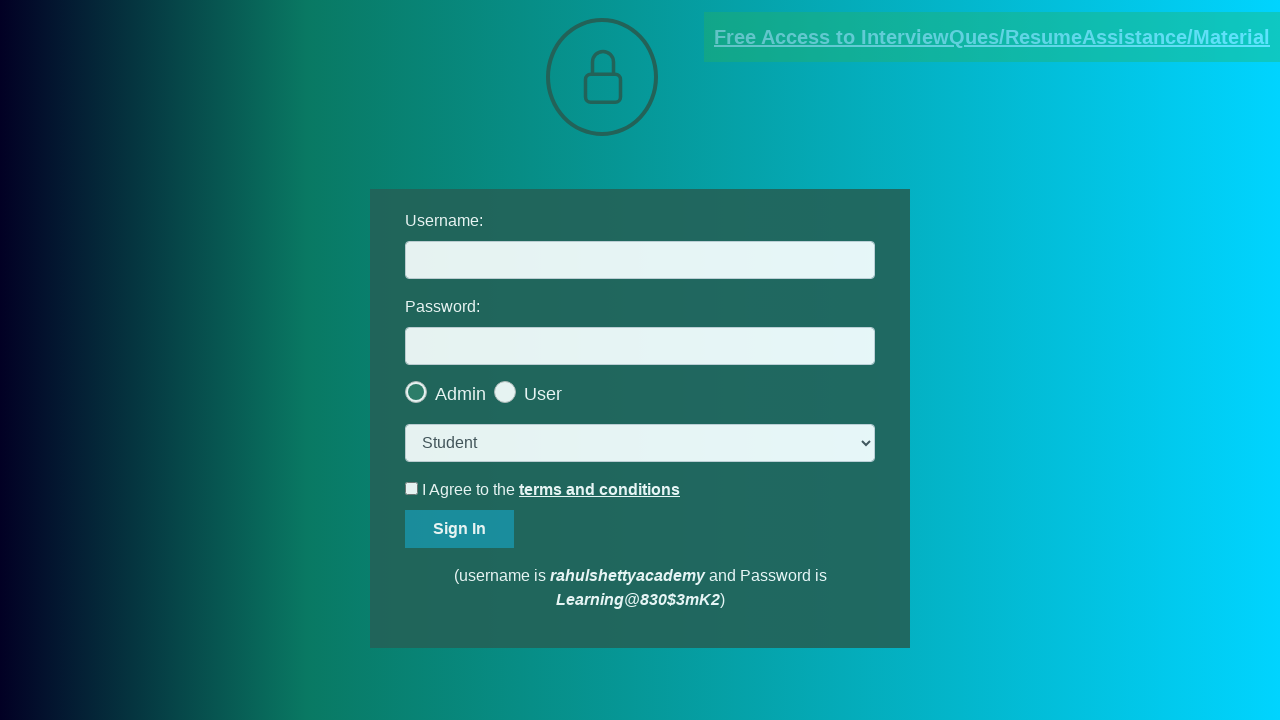

Login practice page loaded successfully - username input field is ready
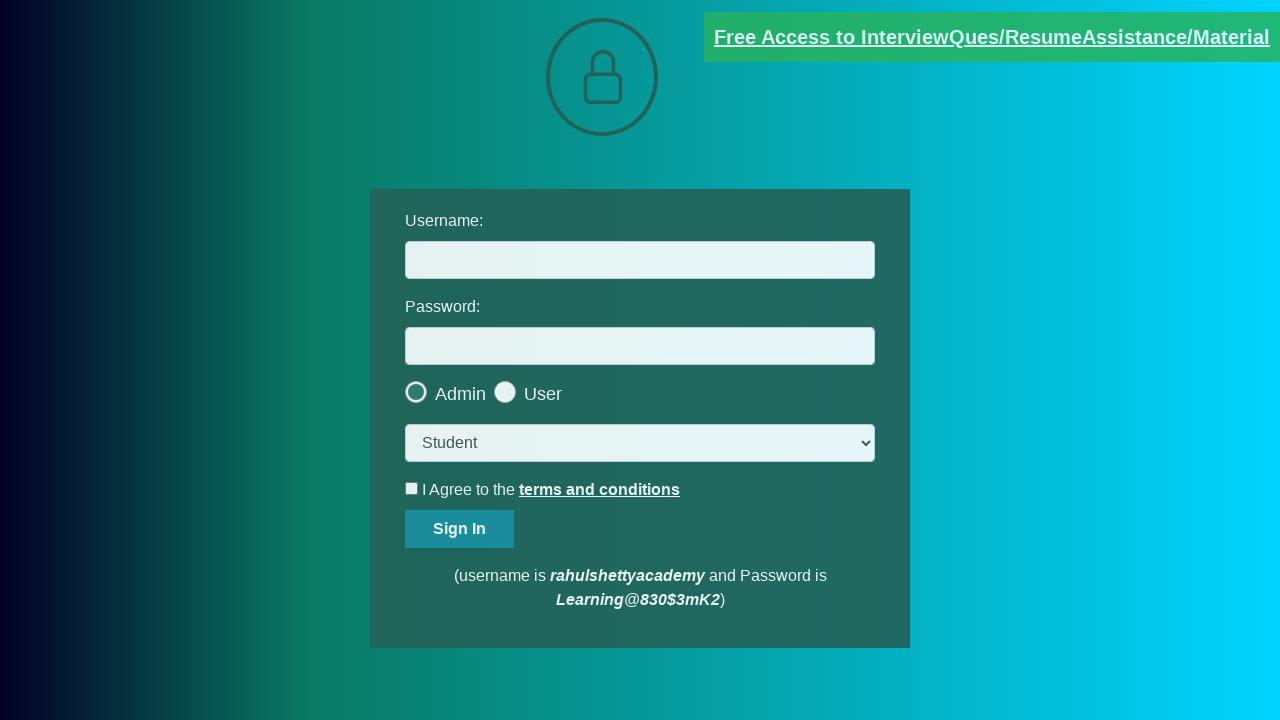

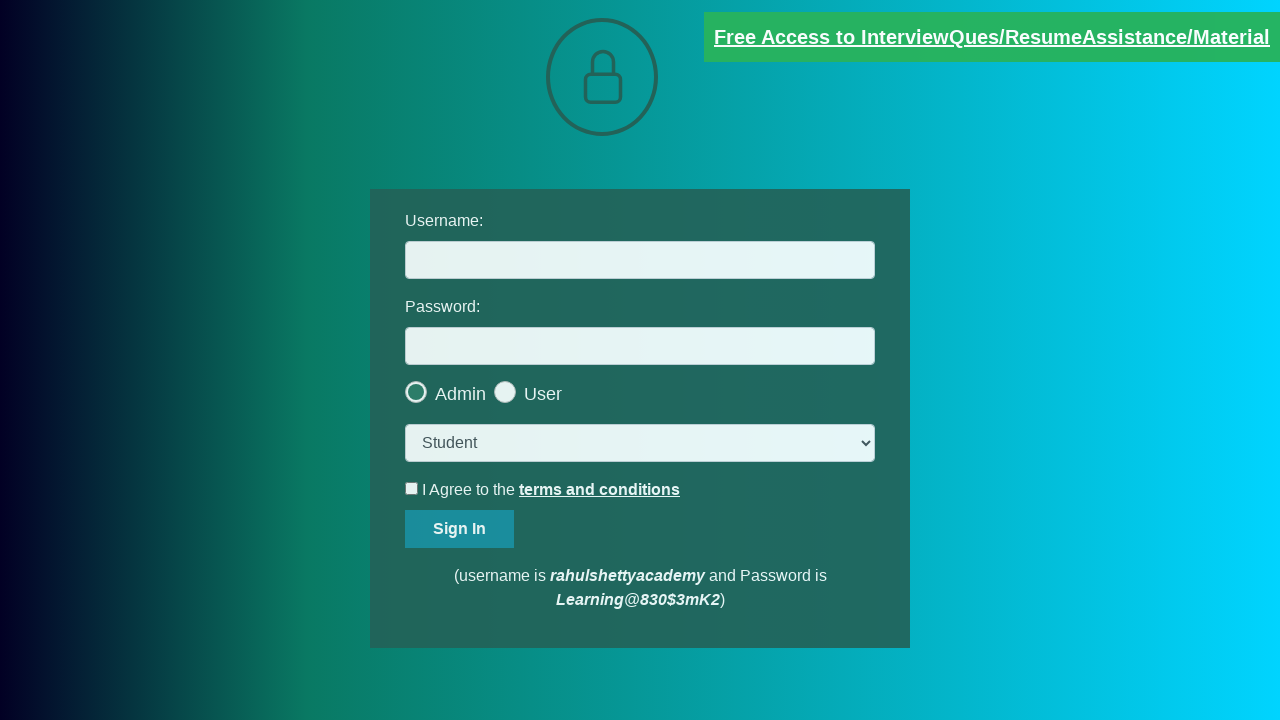